Tests double-click functionality by double-clicking a button that triggers an alert message

Starting URL: https://selenium08.blogspot.com/2019/11/double-click.html

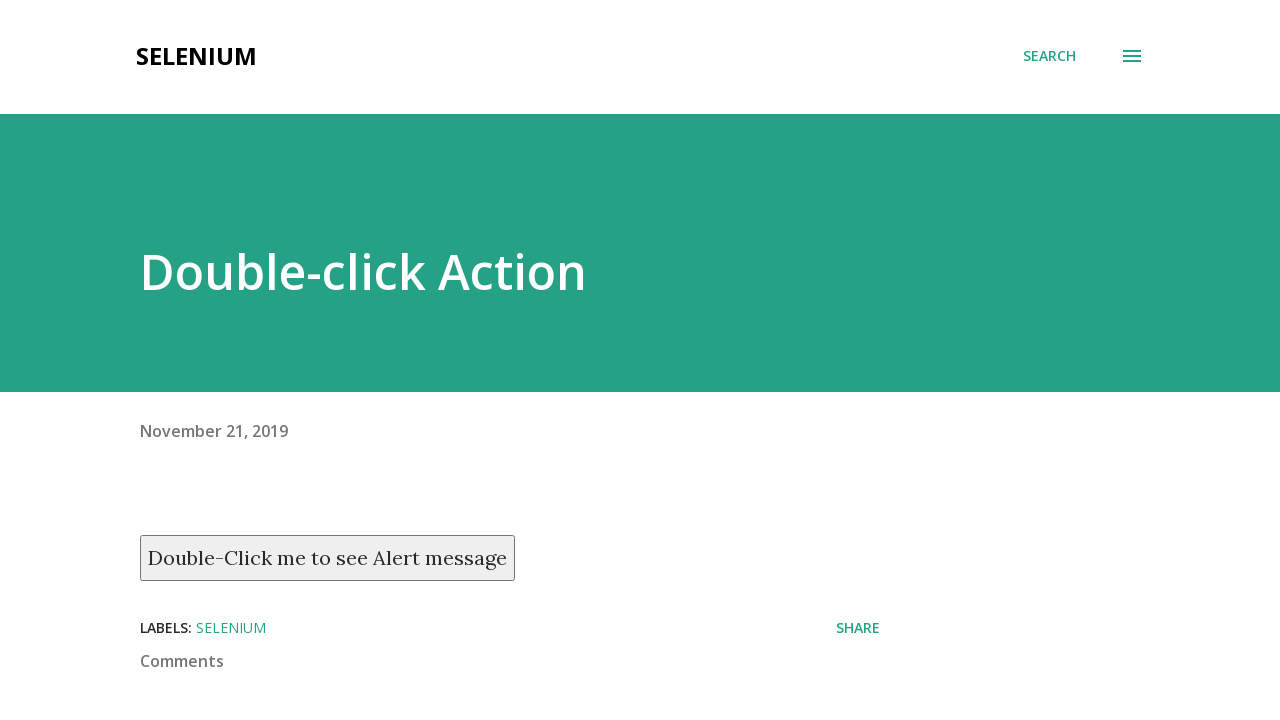

Located double-click button element
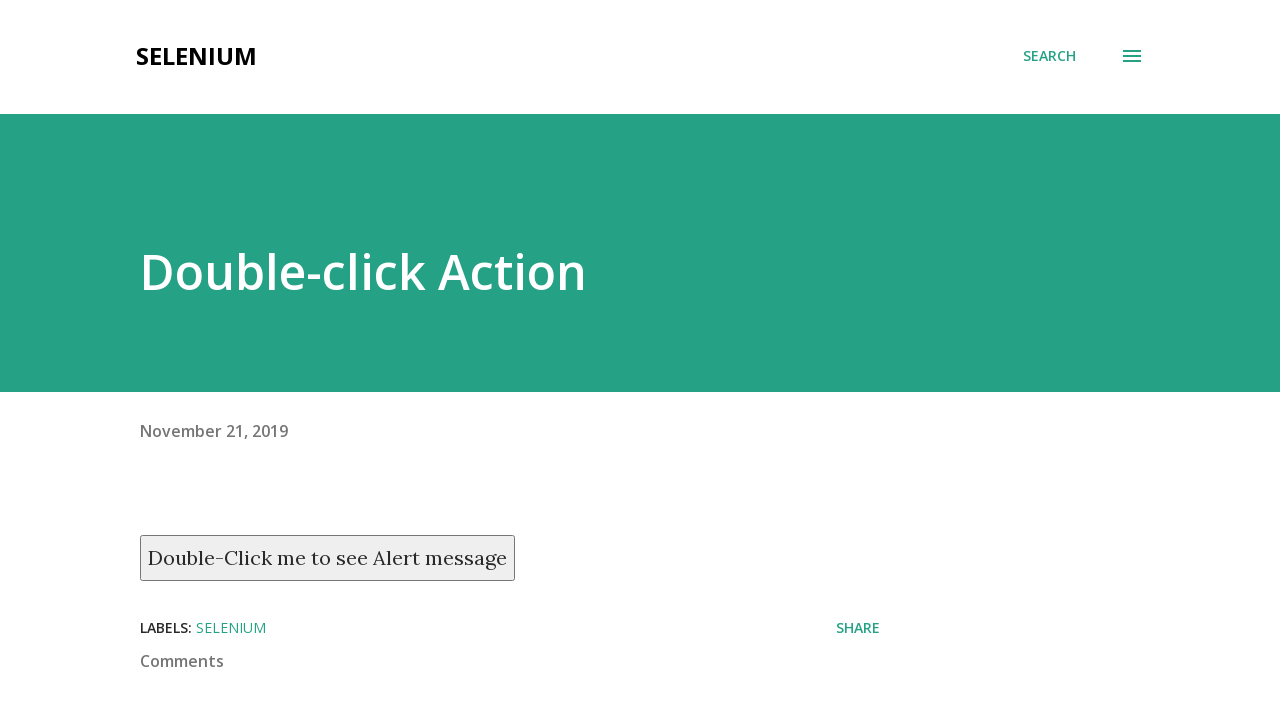

Performed double-click action on the button at (328, 558) on xpath=//button[text()='Double-Click me to see Alert message']
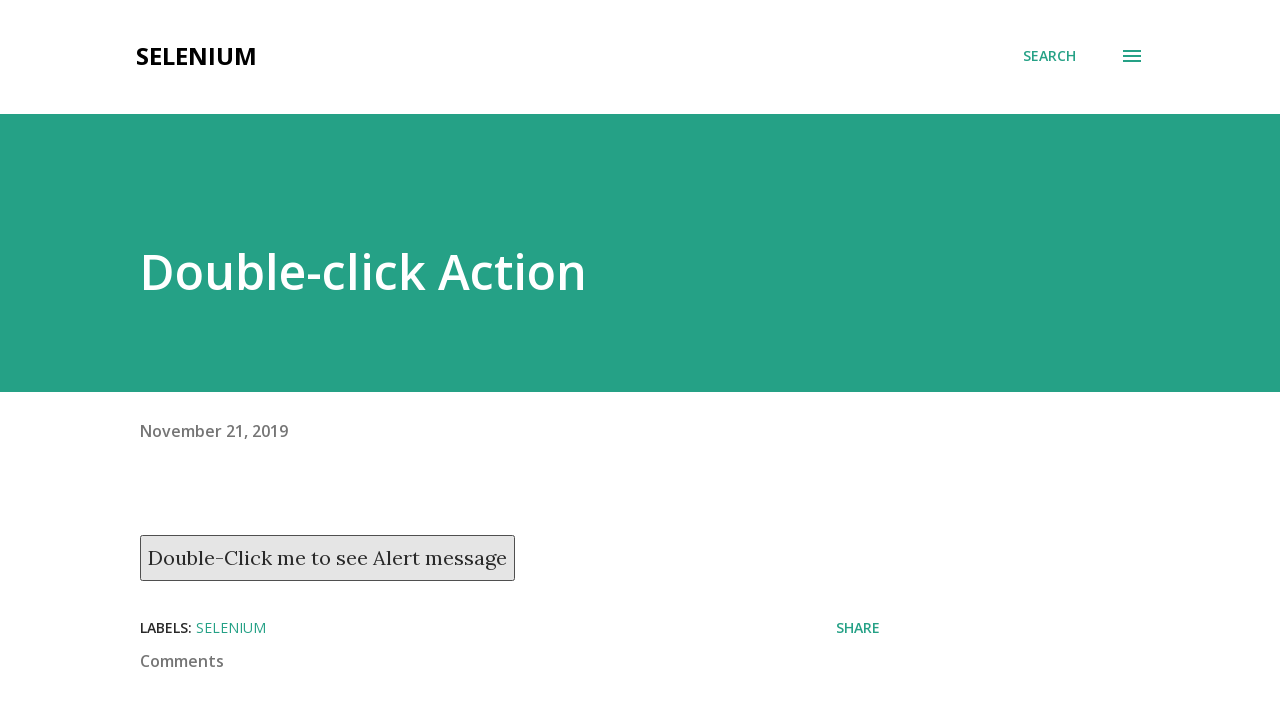

Set up dialog handler to accept alert message
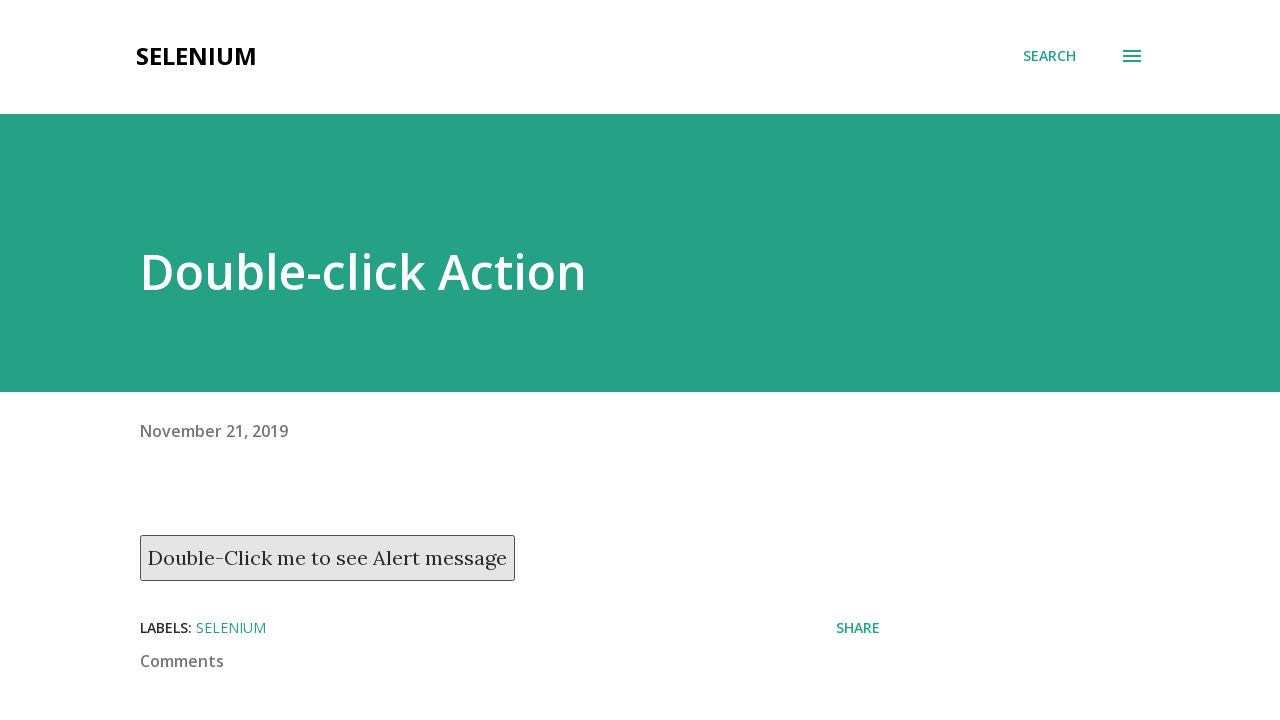

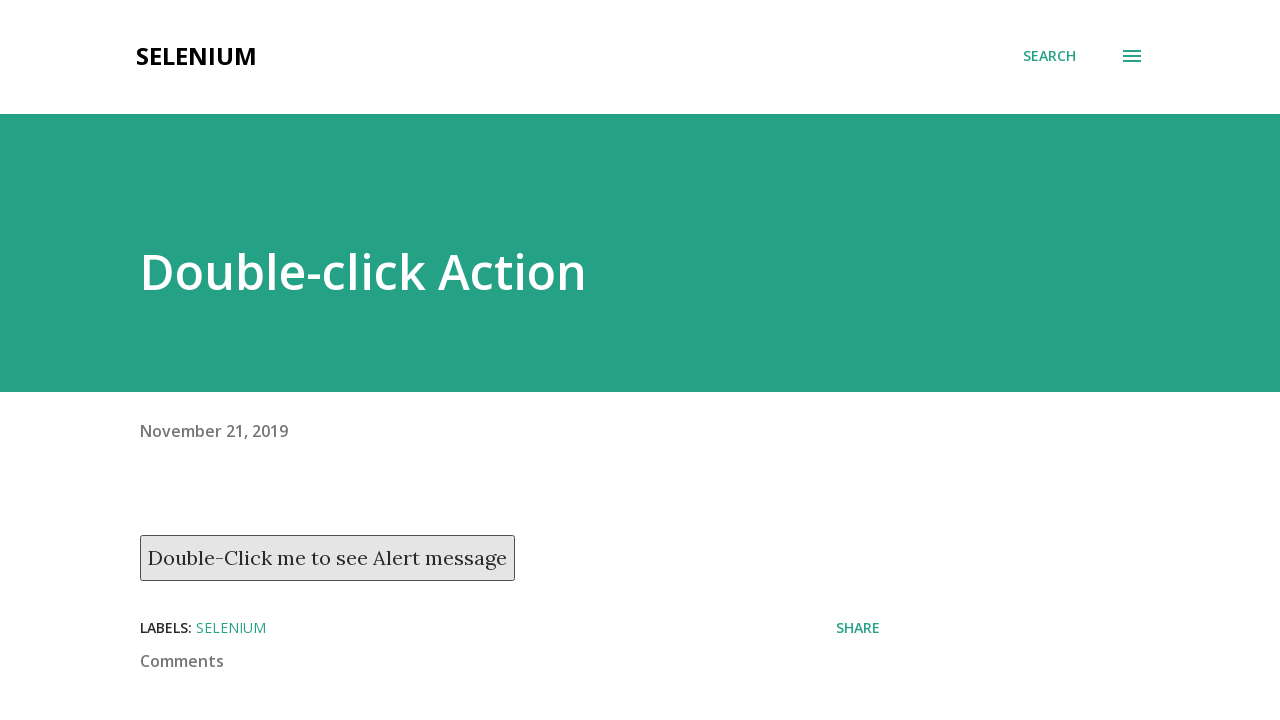